Tests the progress bar functionality by clicking the Start button and waiting until the progress bar reaches 100%

Starting URL: https://demoqa.com/progress-bar

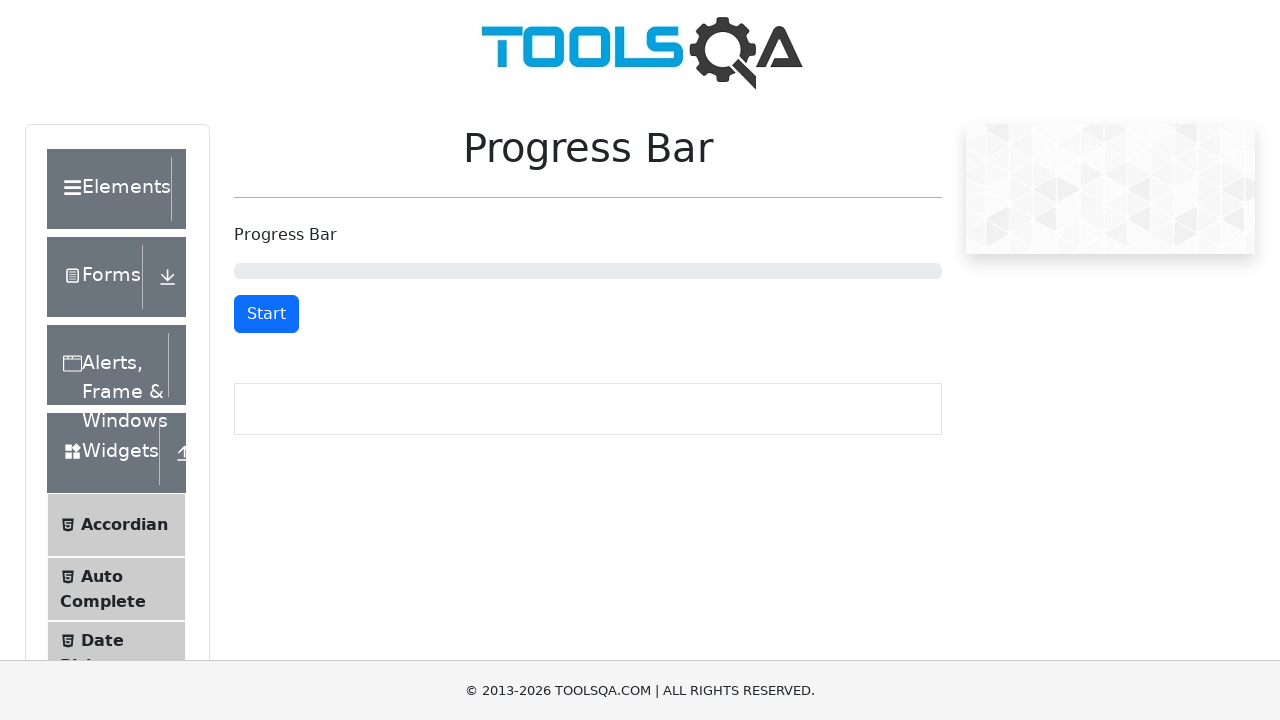

Clicked the Start button to begin progress bar at (266, 314) on #startStopButton
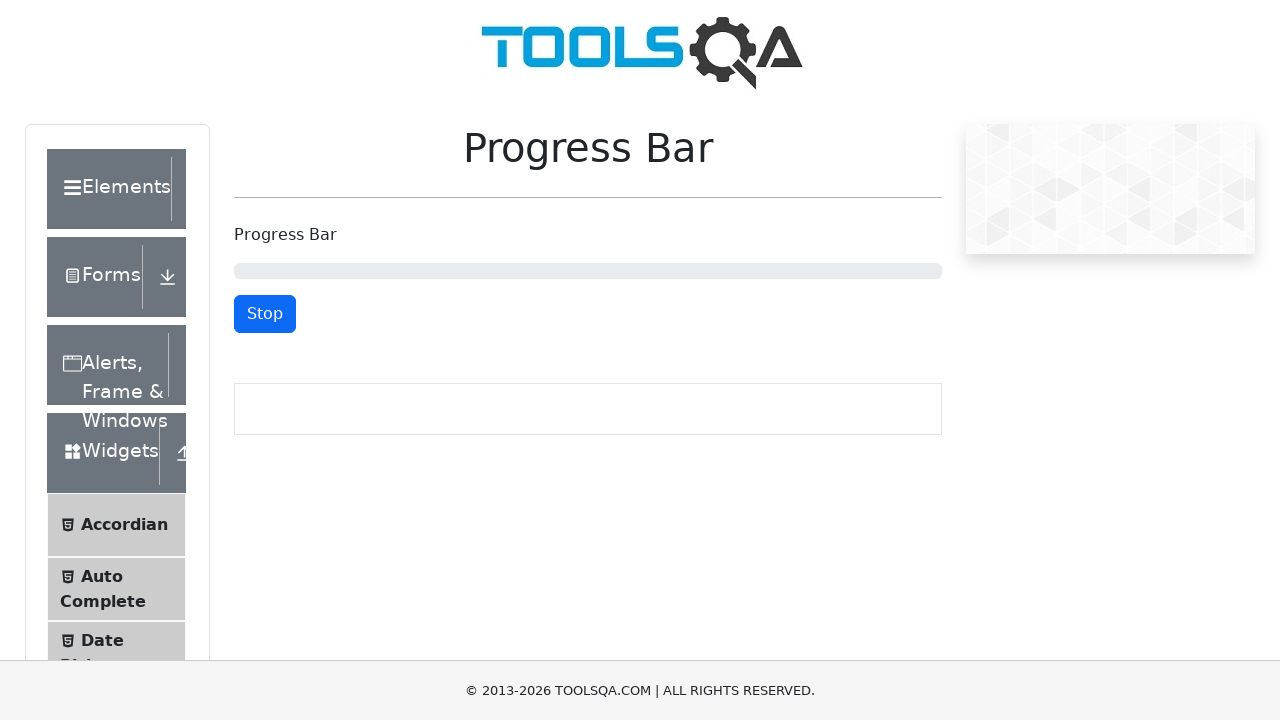

Progress bar reached 100%
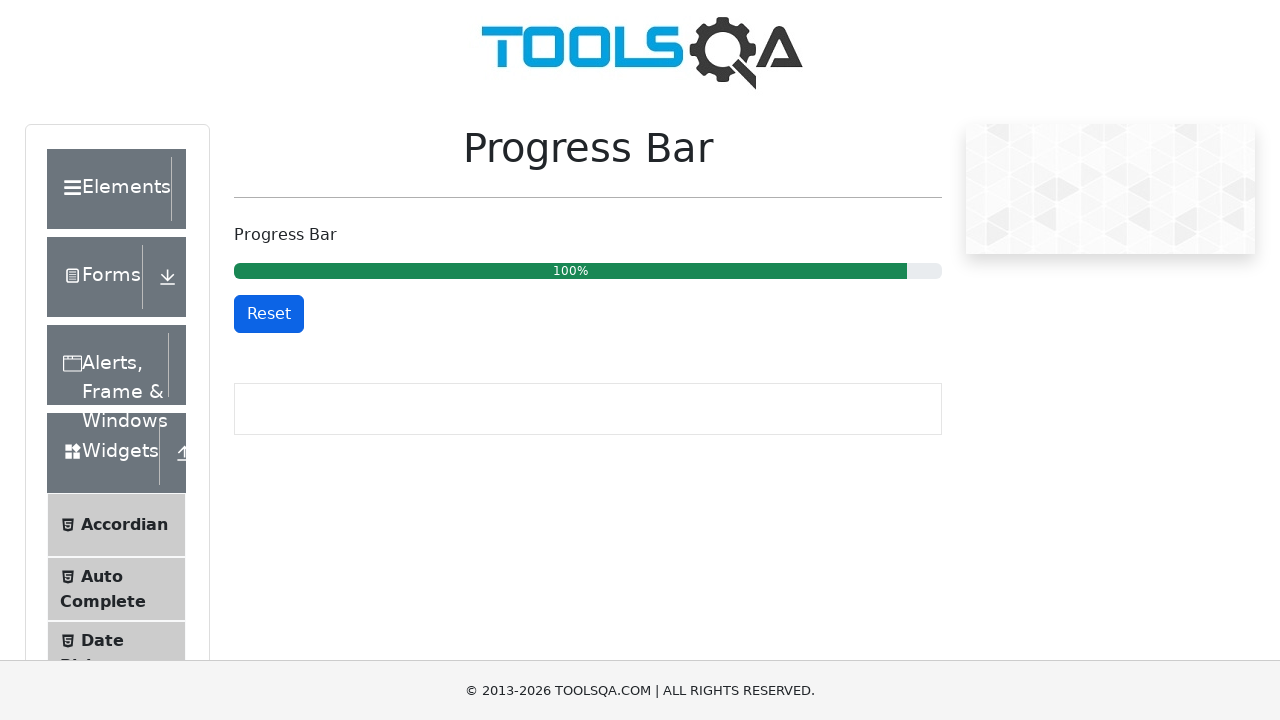

Retrieved progress bar text content: 100%
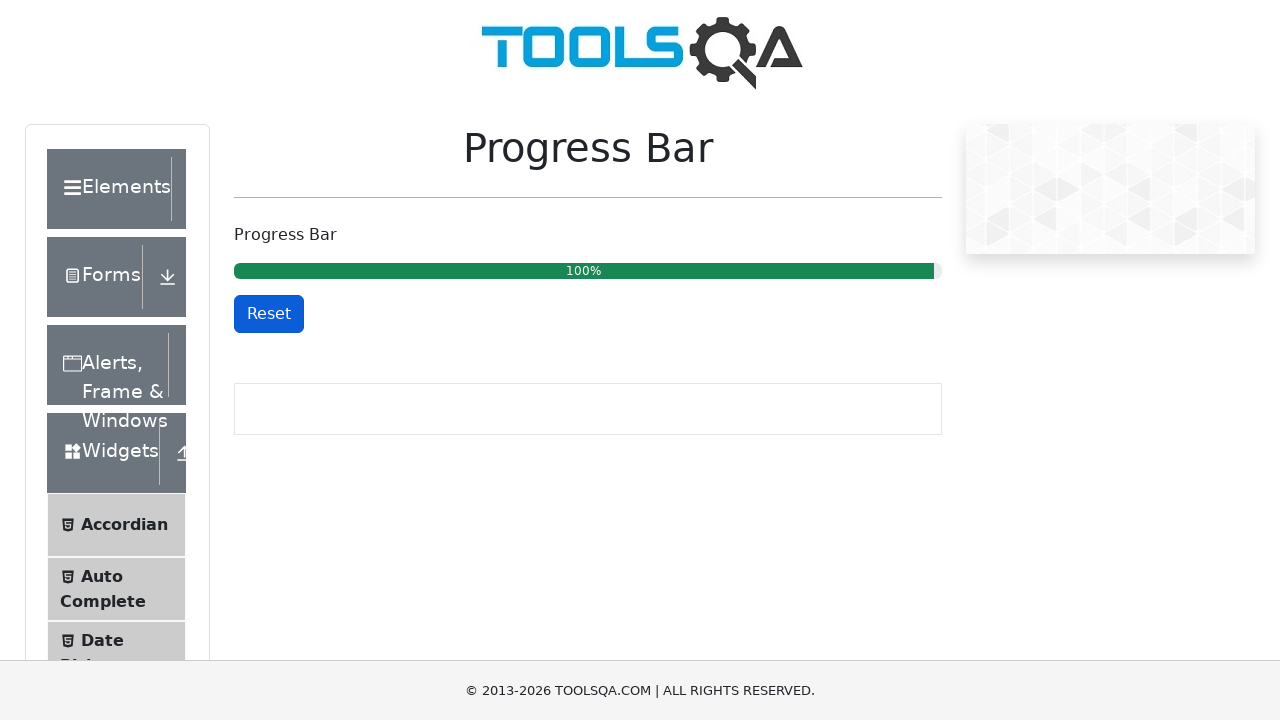

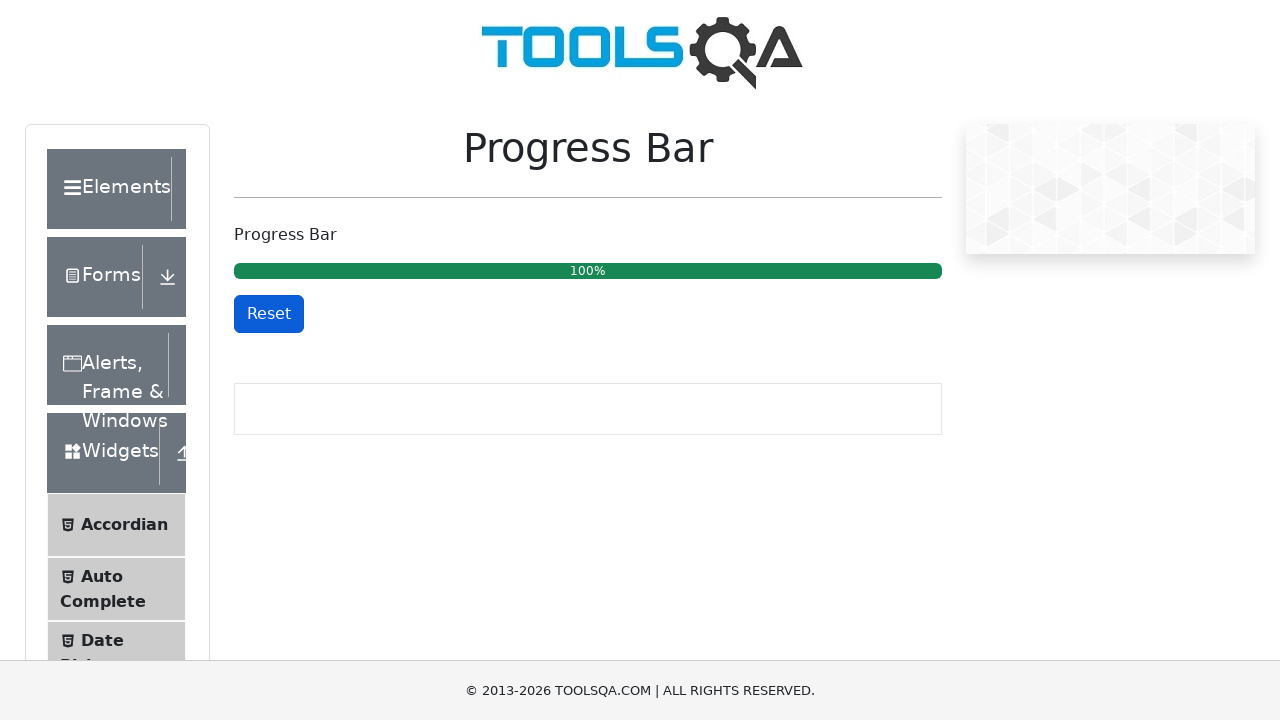